Tests hard assertions by reading page text, clicking an alert button, accepting the alert, and verifying alert text

Starting URL: http://only-testing-blog.blogspot.in/2014/01/textbox.html

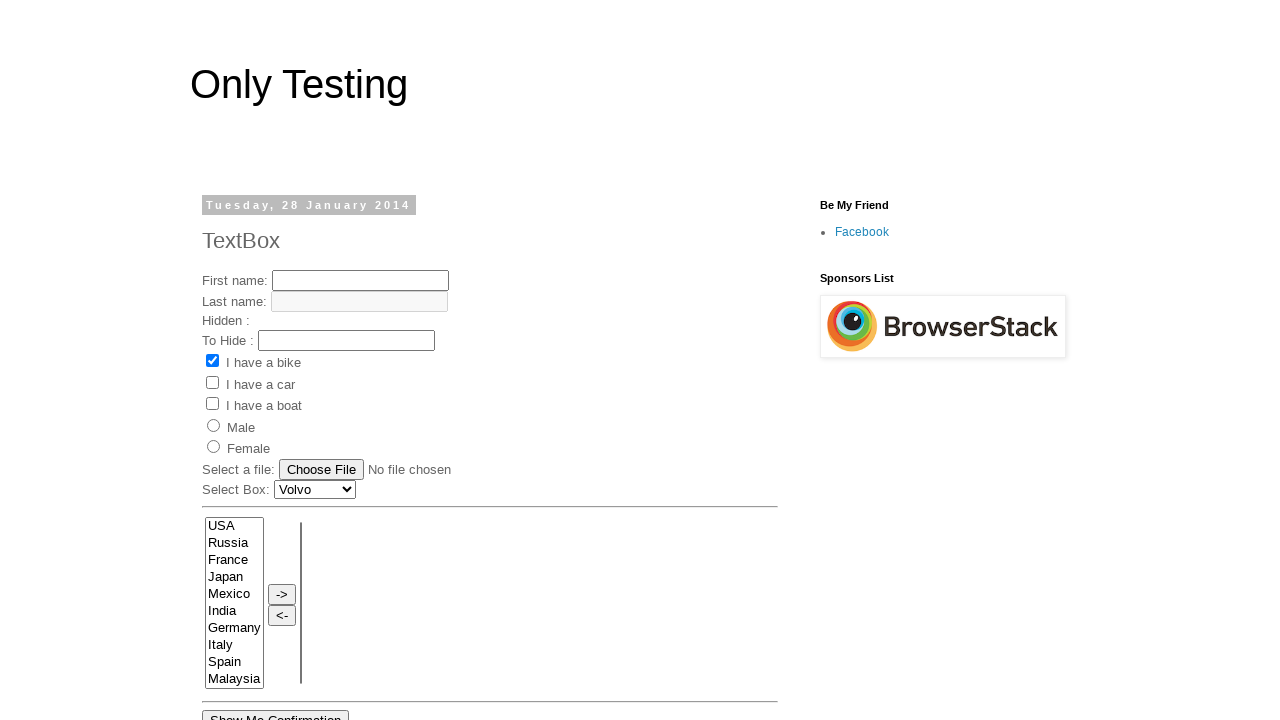

Read page header text from span element
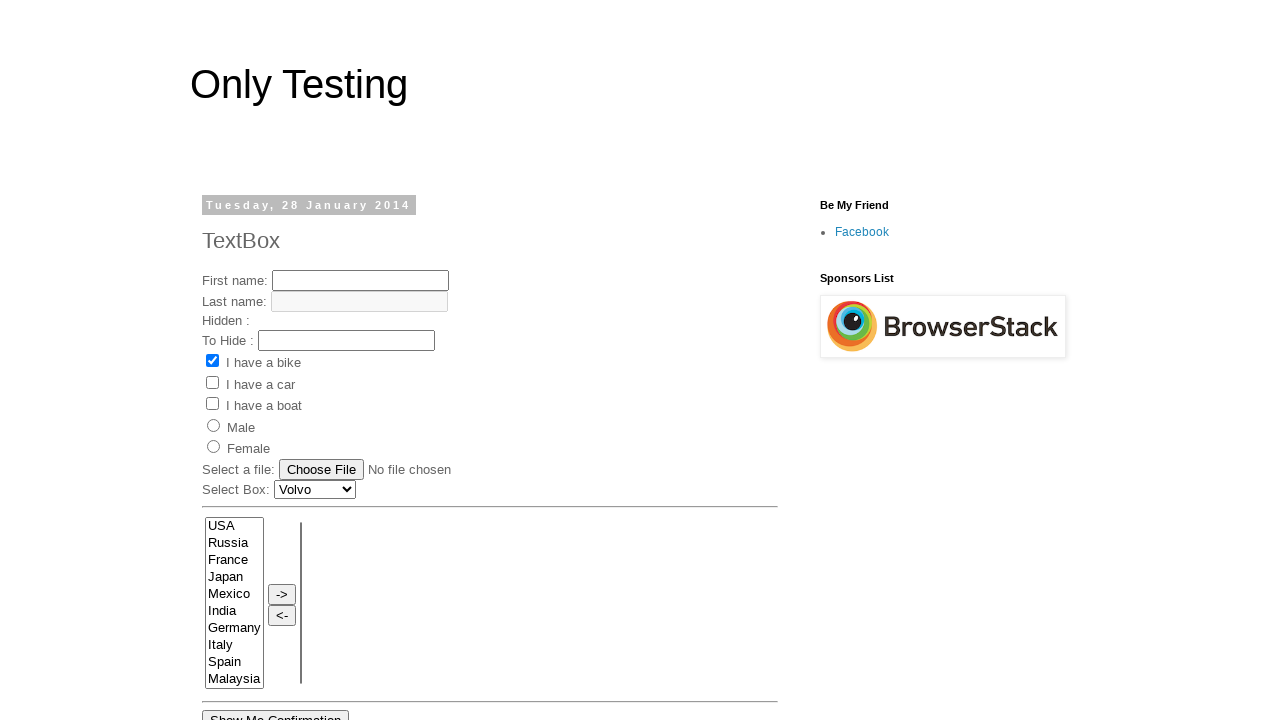

Hard assertion passed: header text matches 'Tuesday, 28 January 2014'
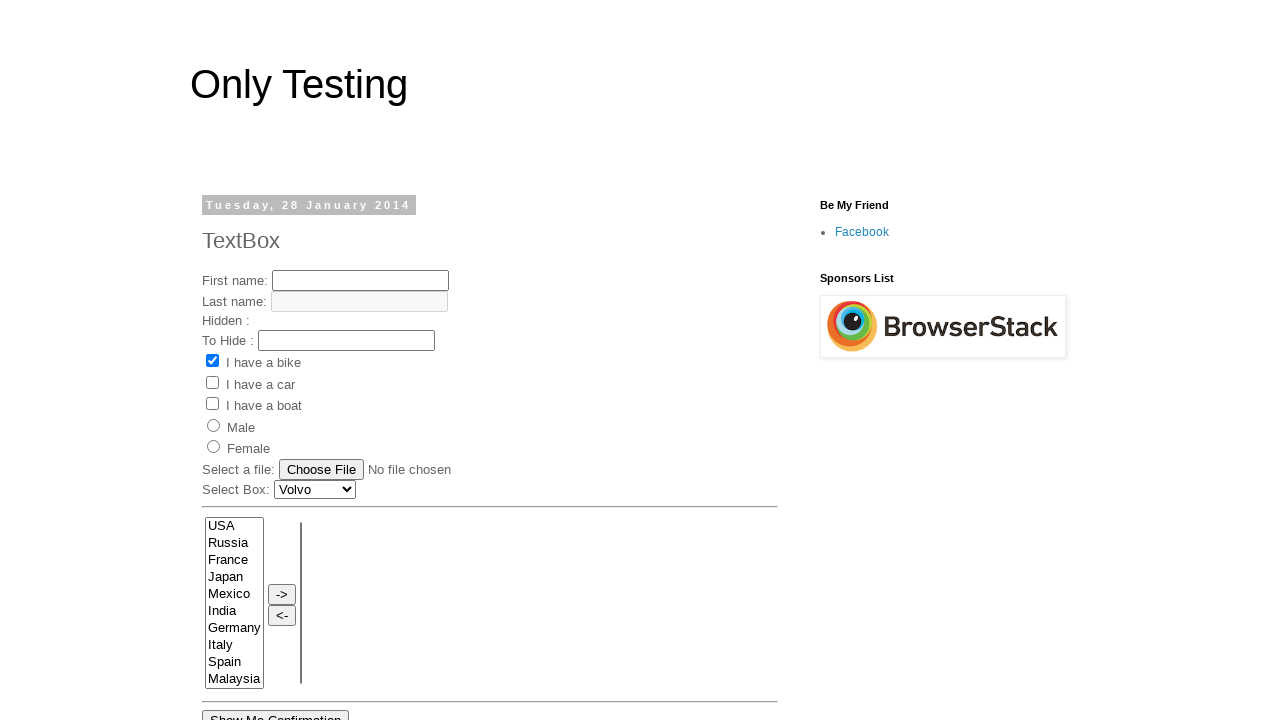

Clicked 'Show Me Alert' button at (252, 360) on xpath=//input[@value='Show Me Alert']
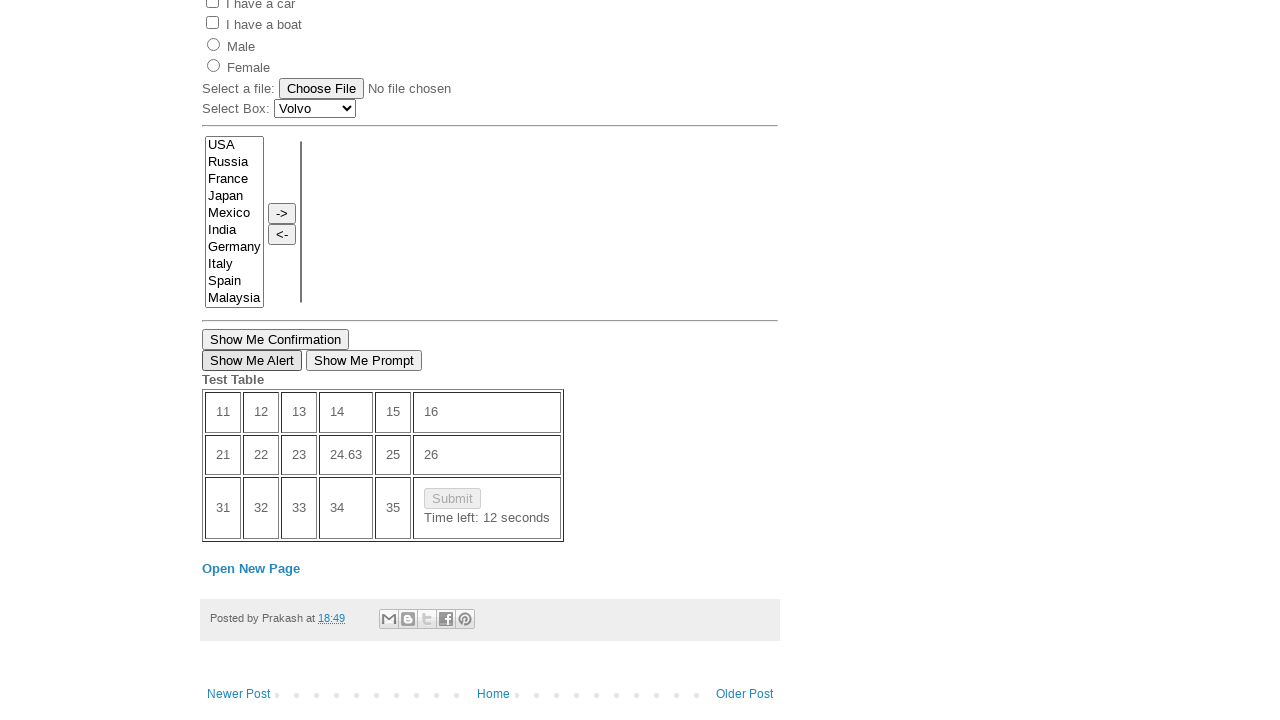

Alert dialog handler registered
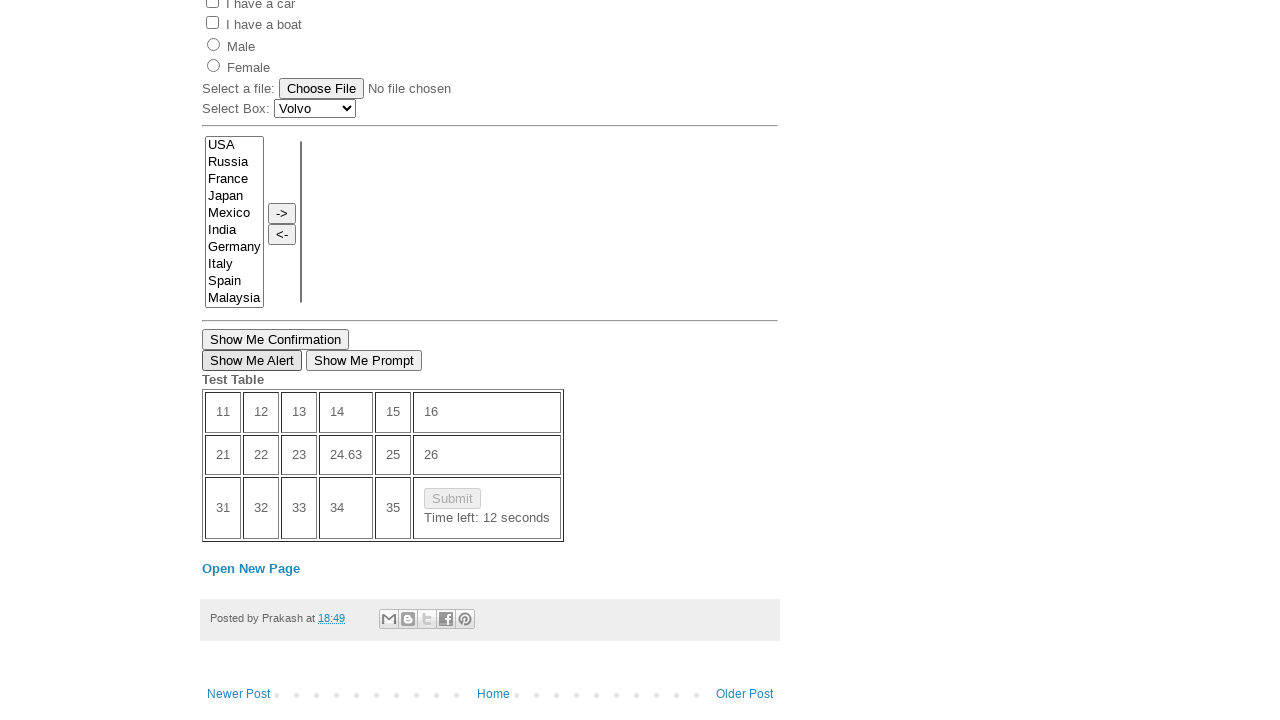

Alert dialog accepted and handled
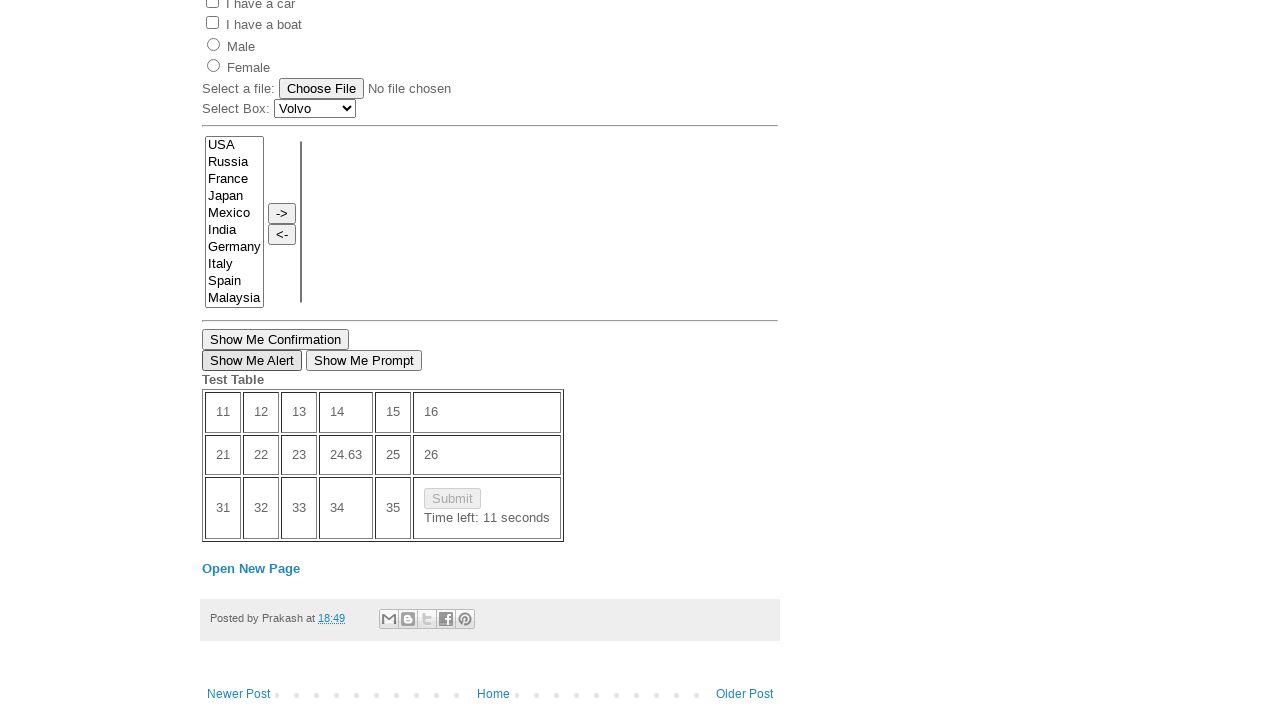

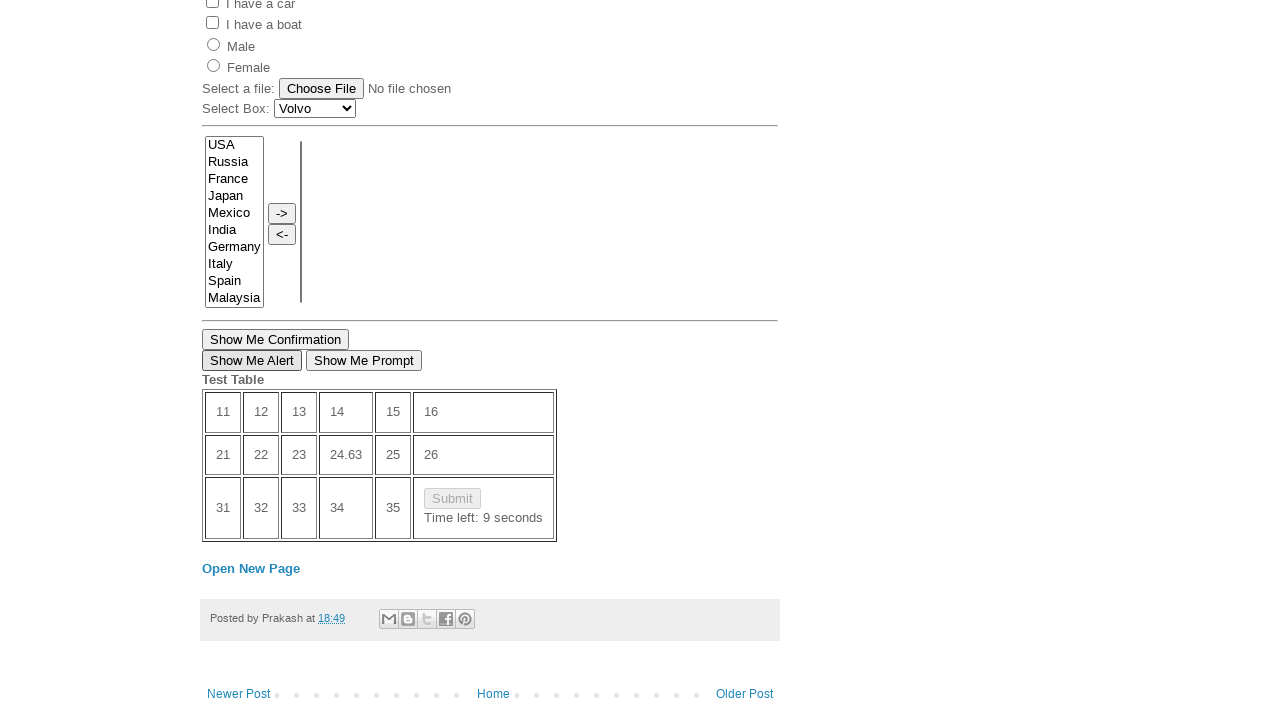